Tests radio button functionality by verifying default state and clicking to select different options

Starting URL: https://bonigarcia.dev/selenium-webdriver-java/web-form.html

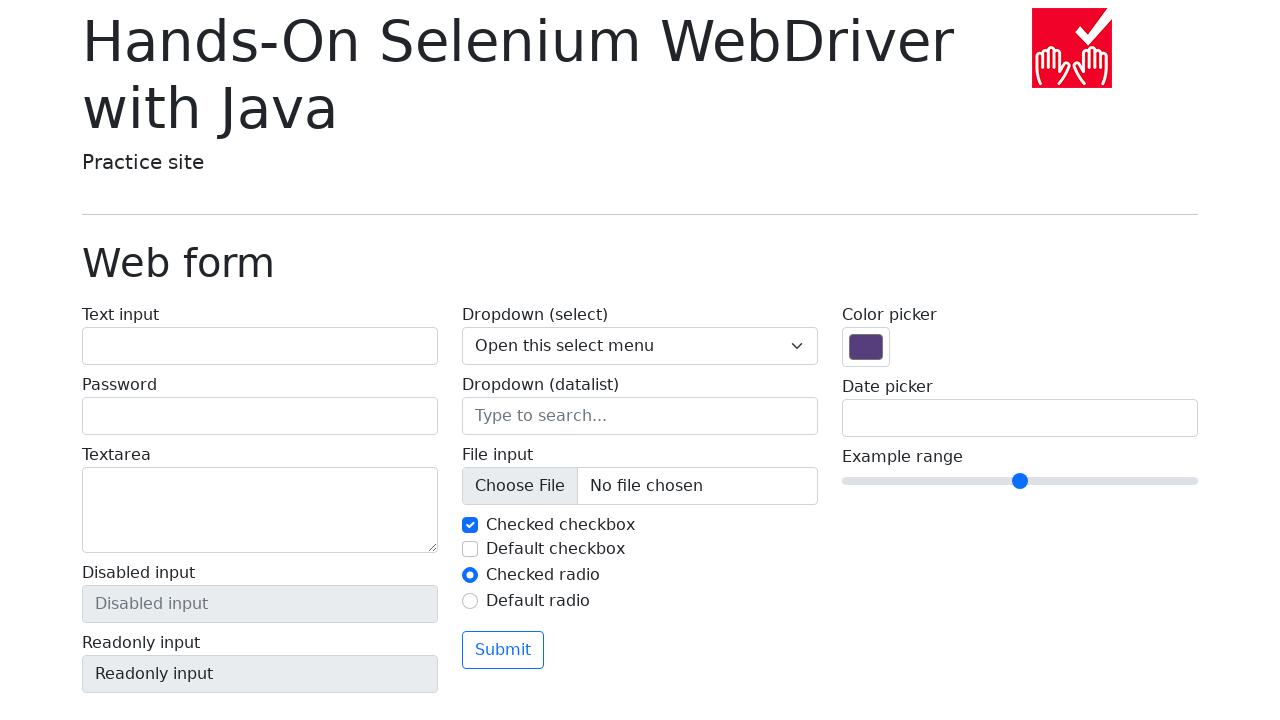

Verified that there are 2 radio buttons on the page
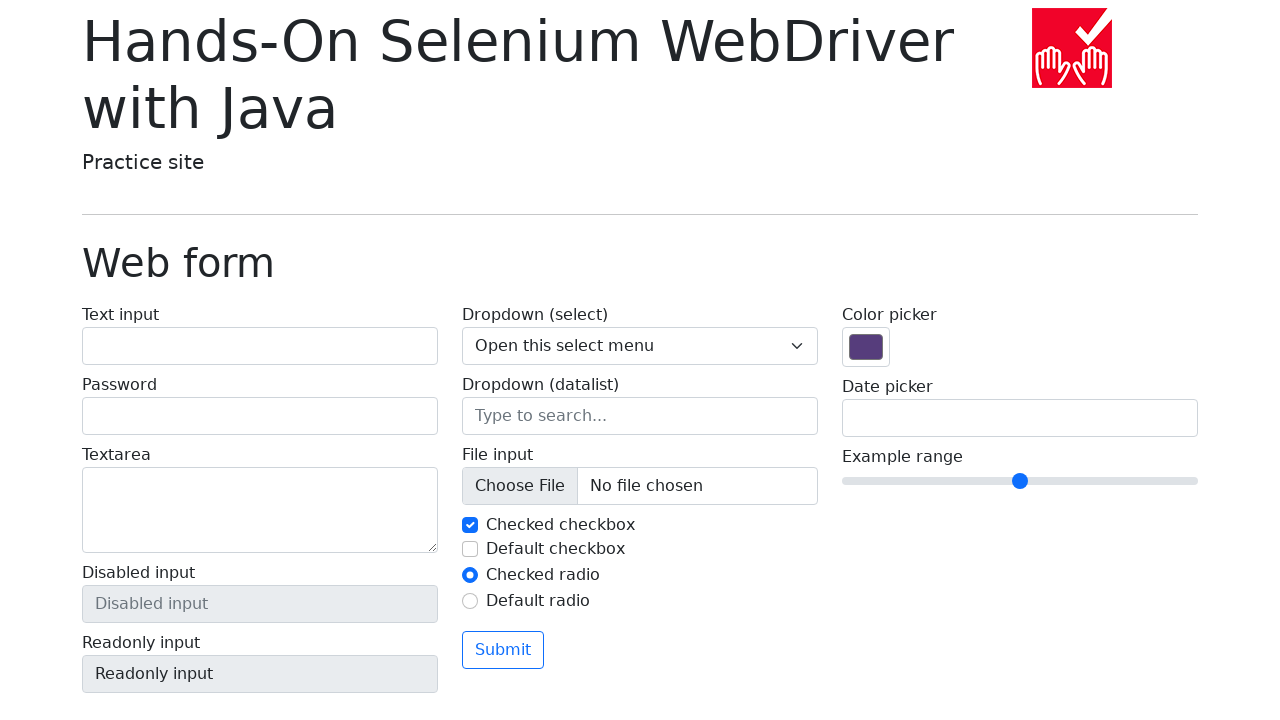

Verified that radio button 1 is selected by default
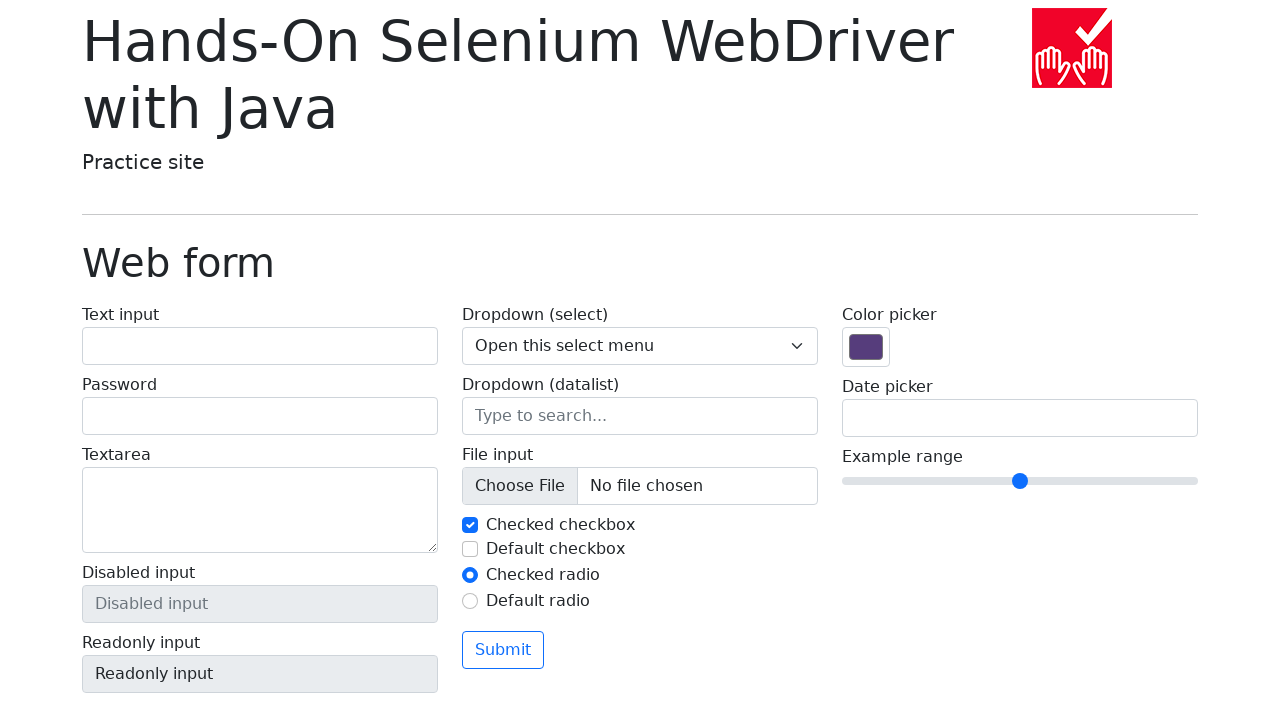

Clicked radio button 2 to select it at (470, 601) on input#my-radio-2
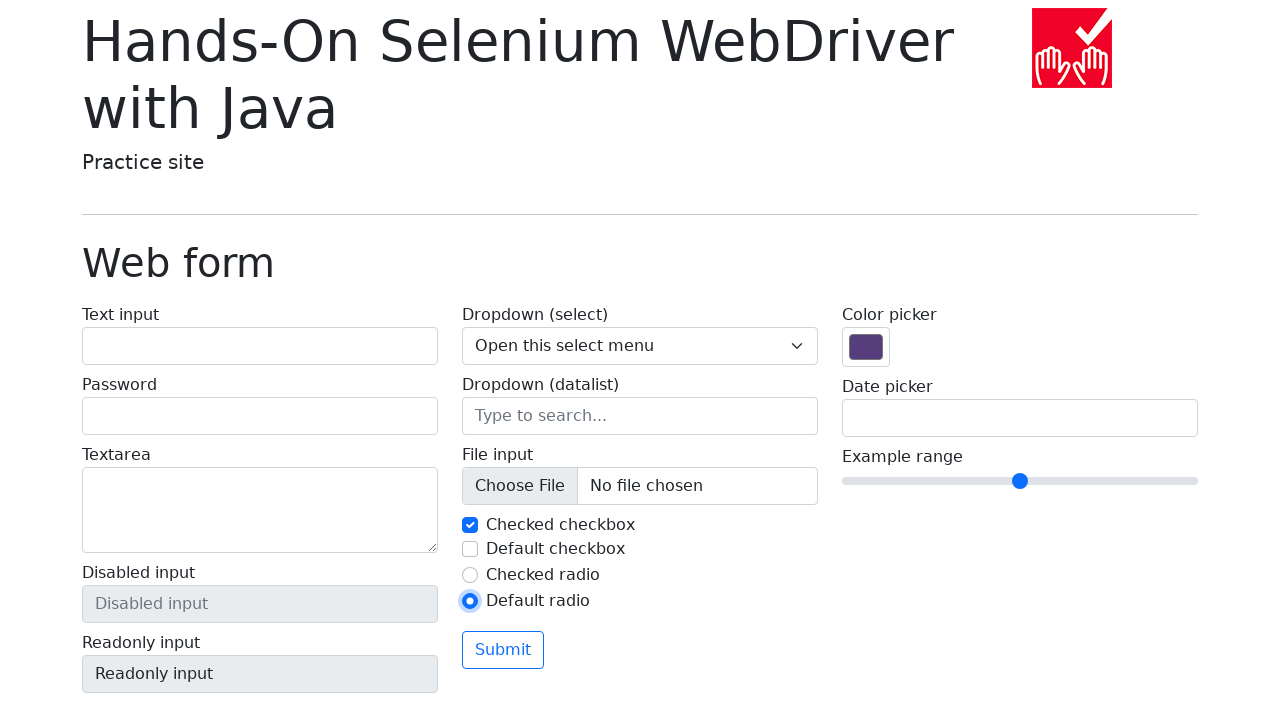

Verified that radio button 2 is now checked
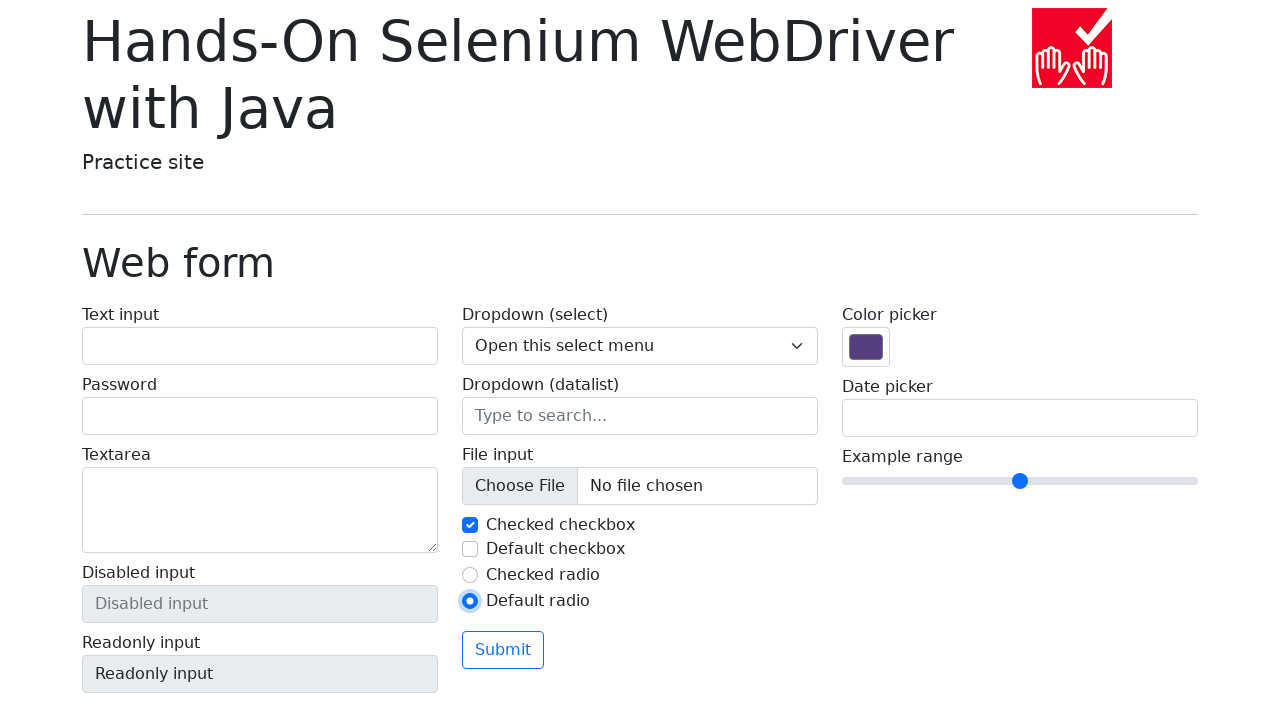

Verified that radio button 1 is no longer checked
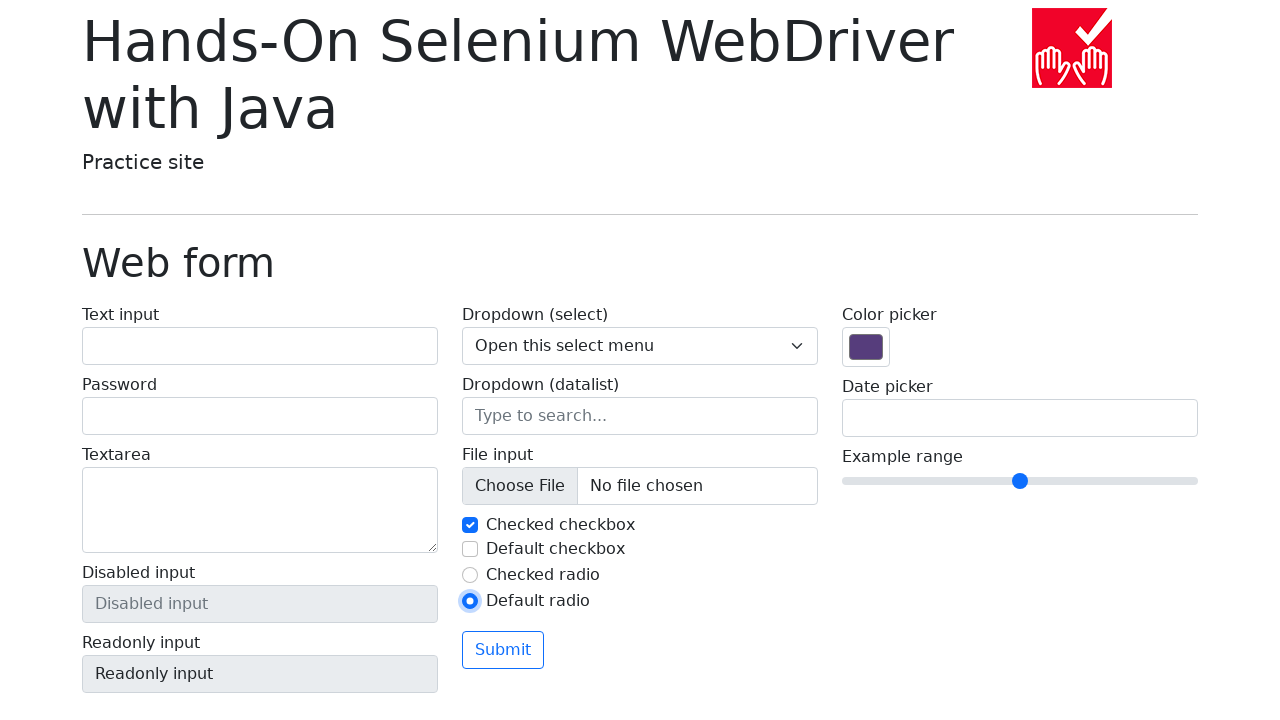

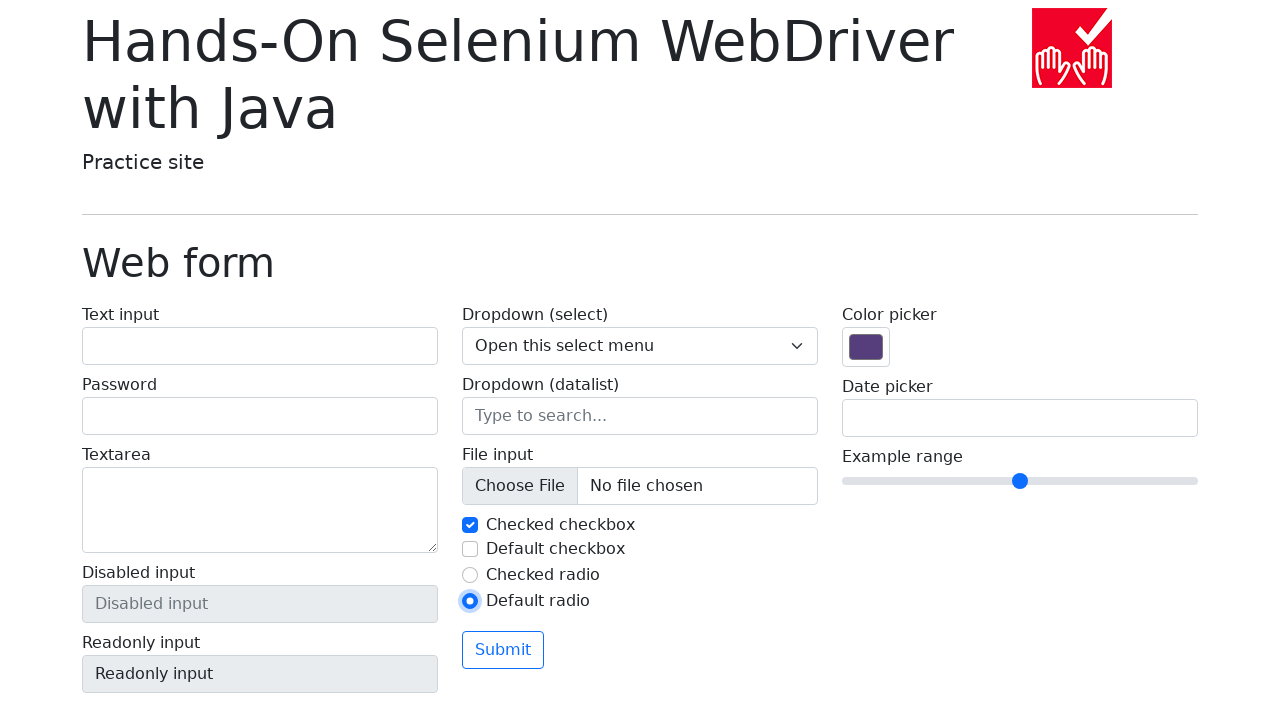